Tests that important links on the contact page navigate to correct destinations, including home page and about page links

Starting URL: https://egundem.com/iletisim

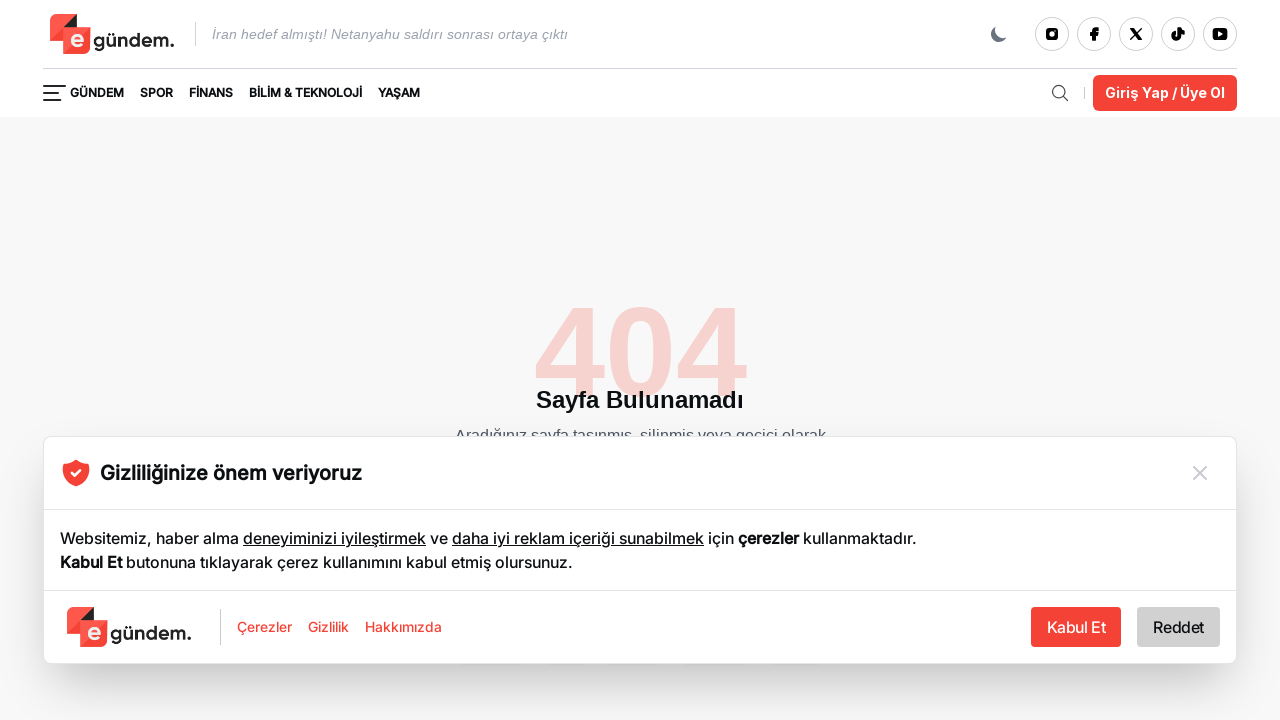

Found home page link on contact page
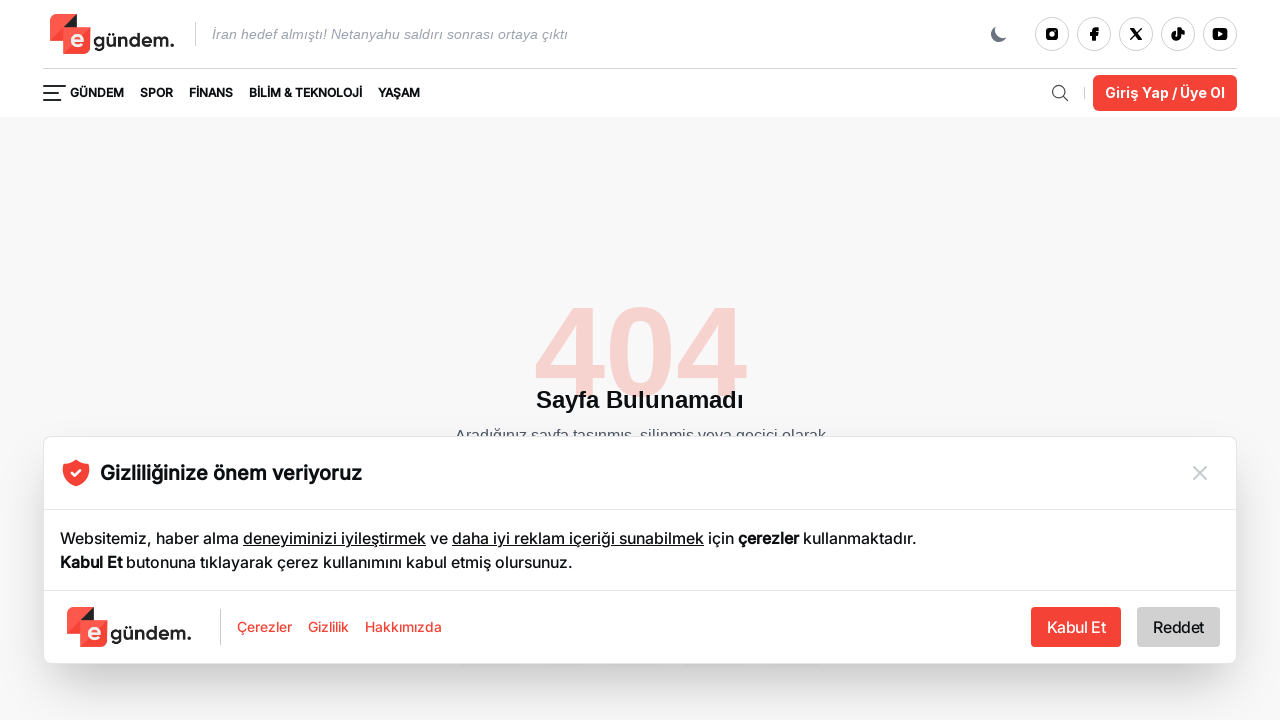

Retrieved href attribute from home link
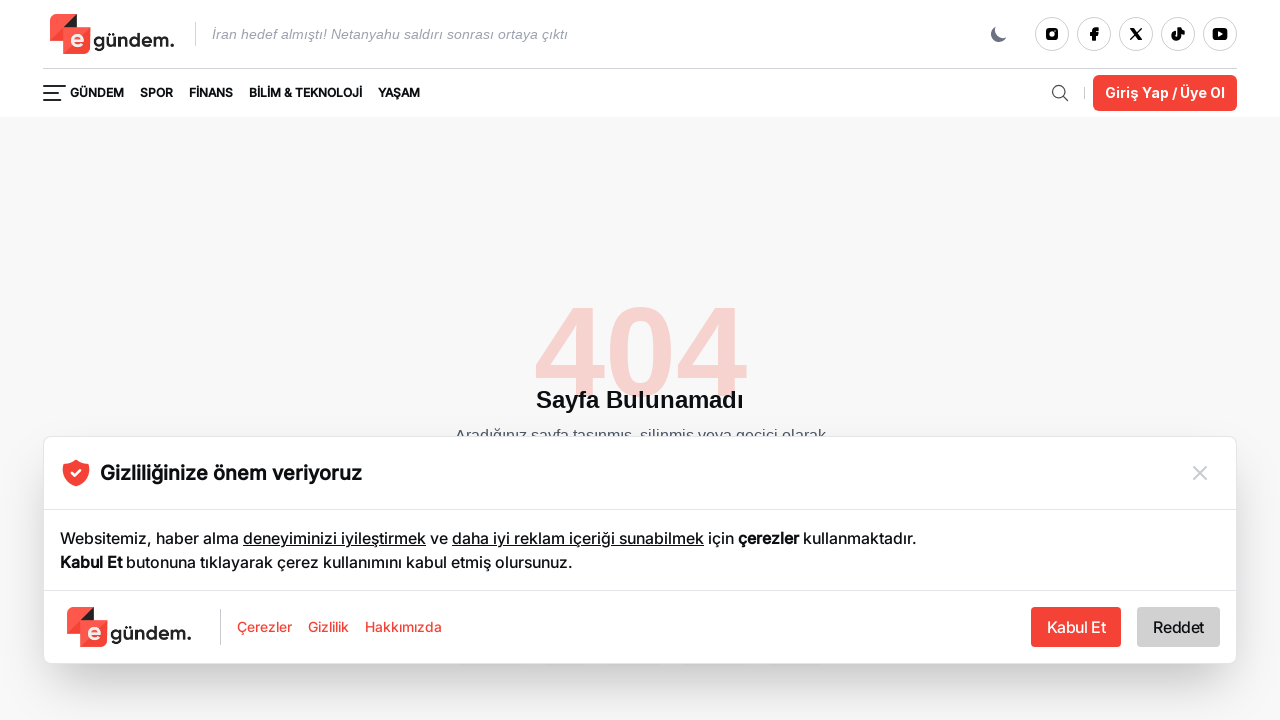

Clicked home page link at (115, 34) on a[href="/"] >> nth=0
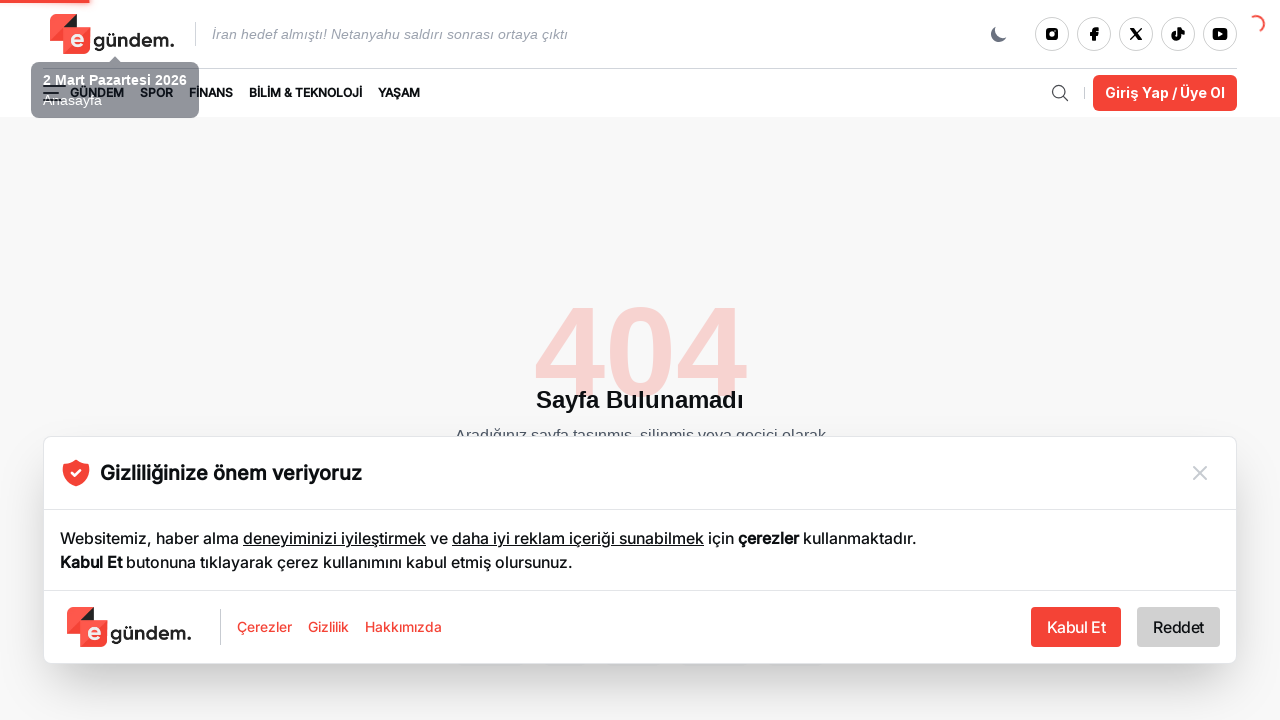

Home page loaded successfully
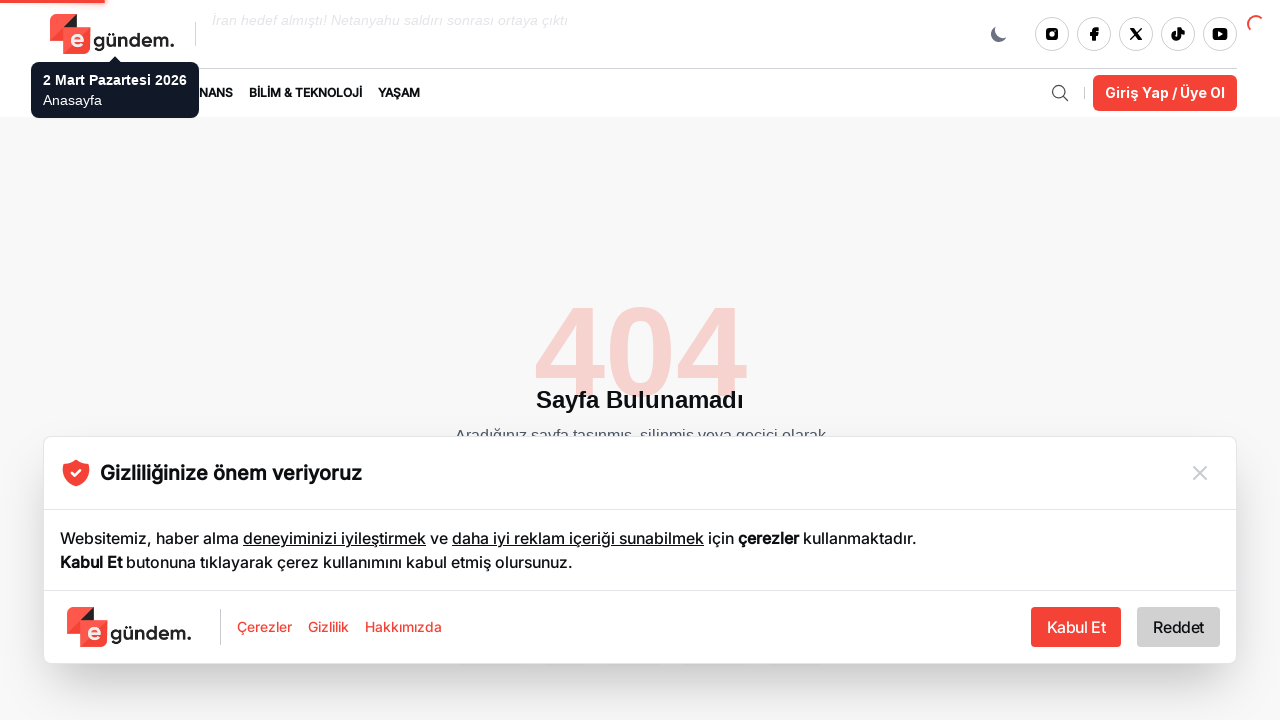

Navigated back to contact page
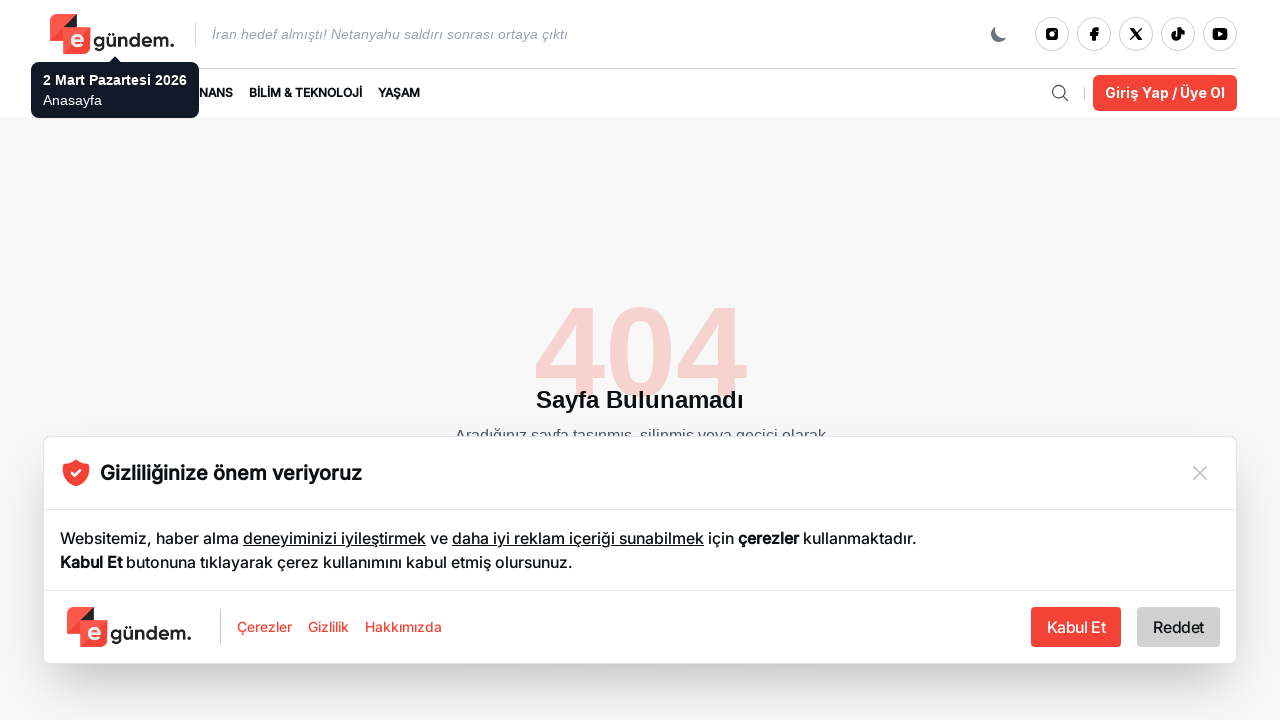

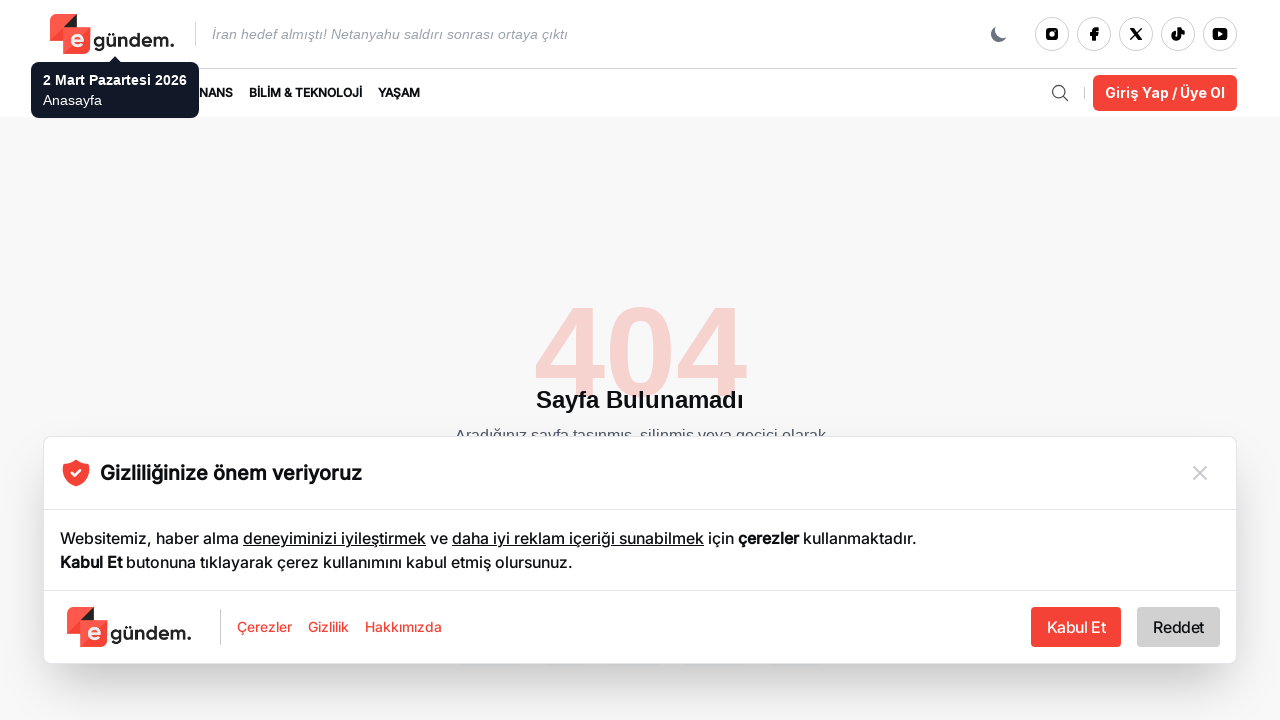